Navigates to the Finviz geographic regions market map page and waits for the main body element containing the market visualization to load

Starting URL: https://finviz.com/map.ashx?t=geo

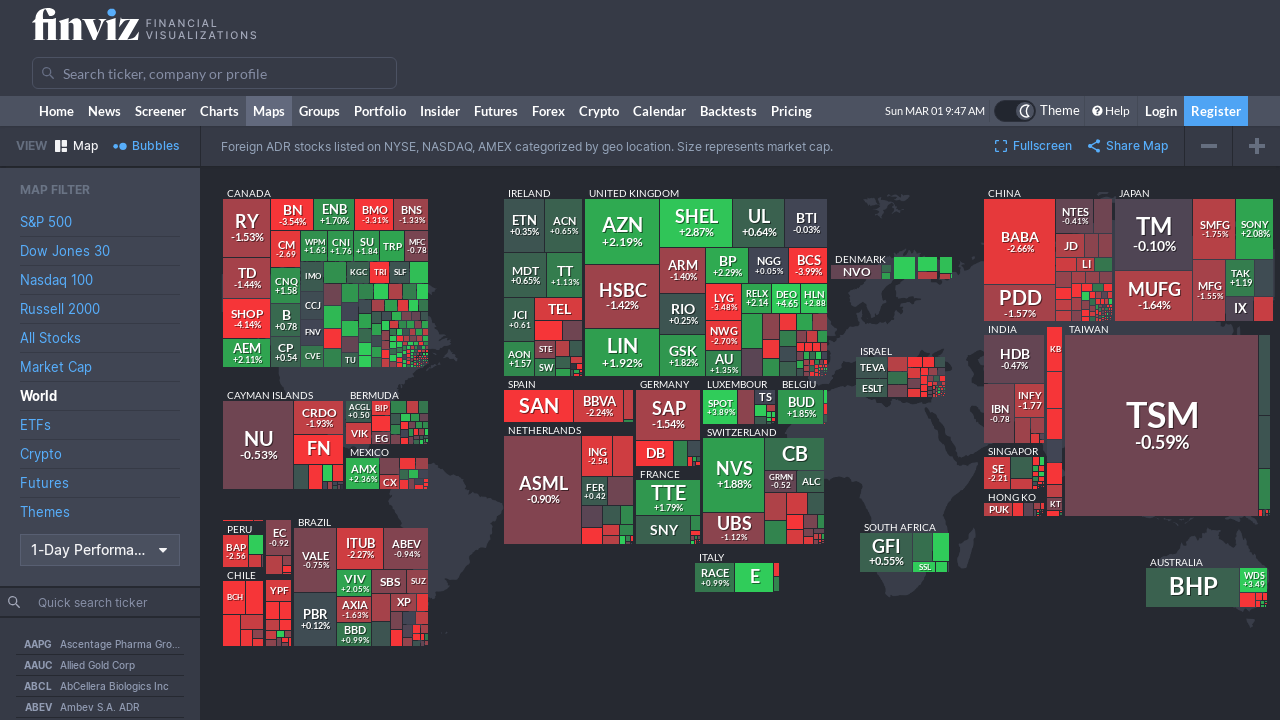

Navigated to Finviz geographic regions market map page
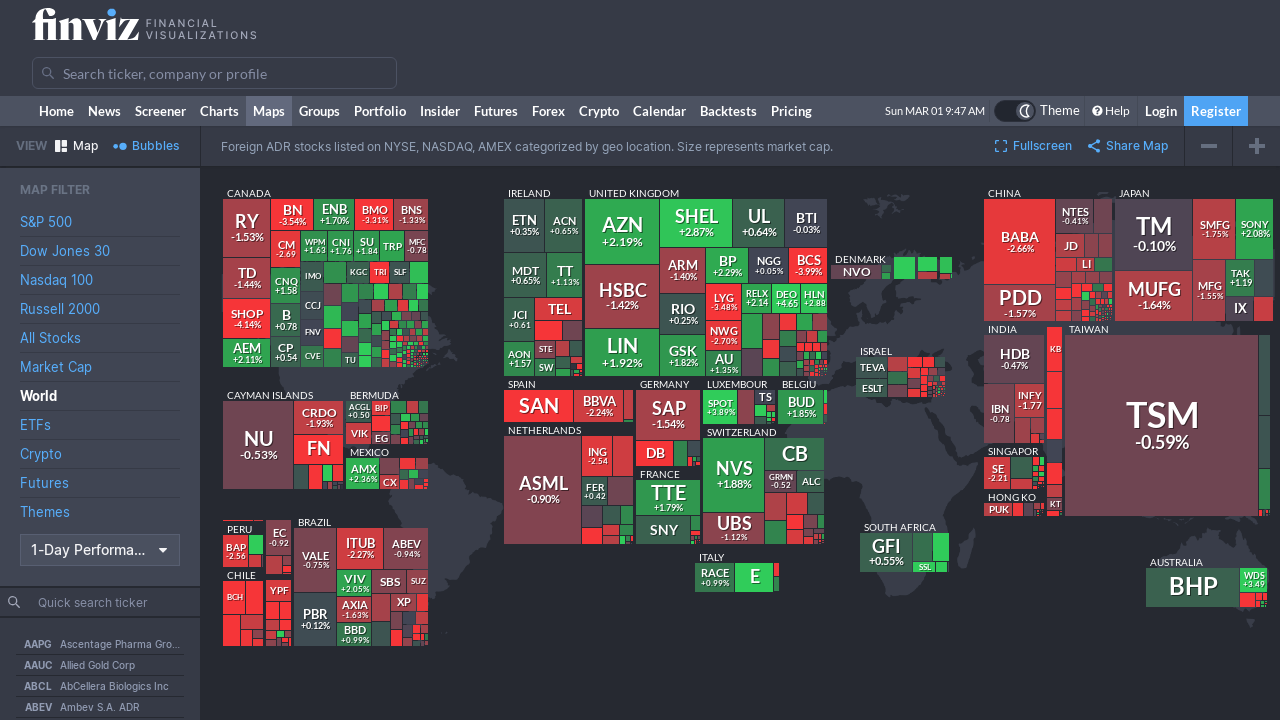

Main body element containing market visualization loaded
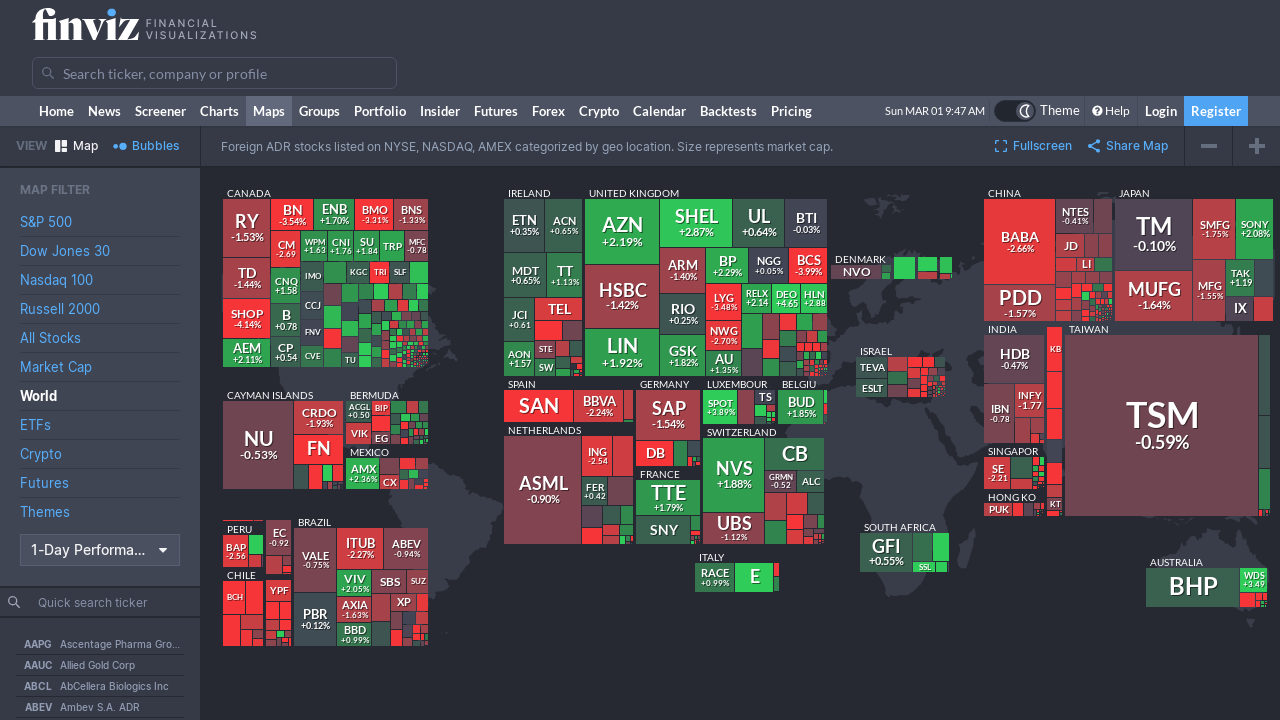

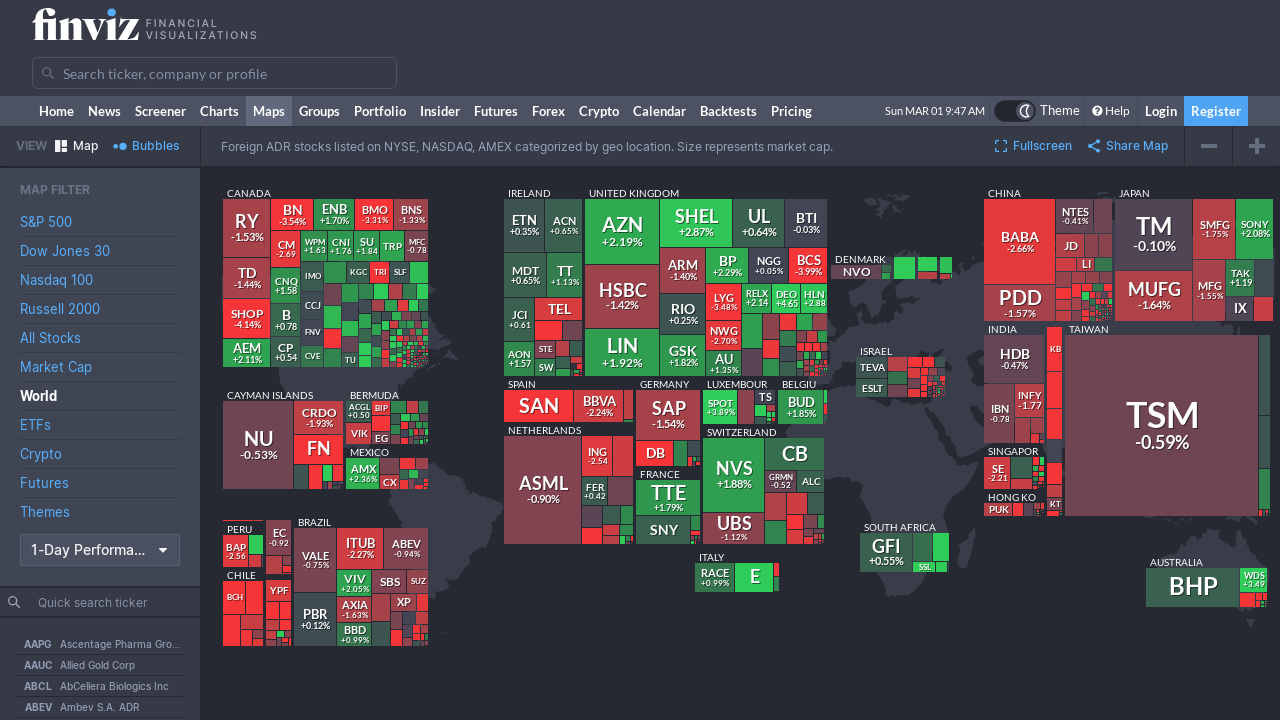